Navigates to a Java code tutorial page about REST Assured interview questions with a specific viewport size configured.

Starting URL: https://www.javacodemonk.com/sdet-rest-assured-interview-questions-bbefc7a3

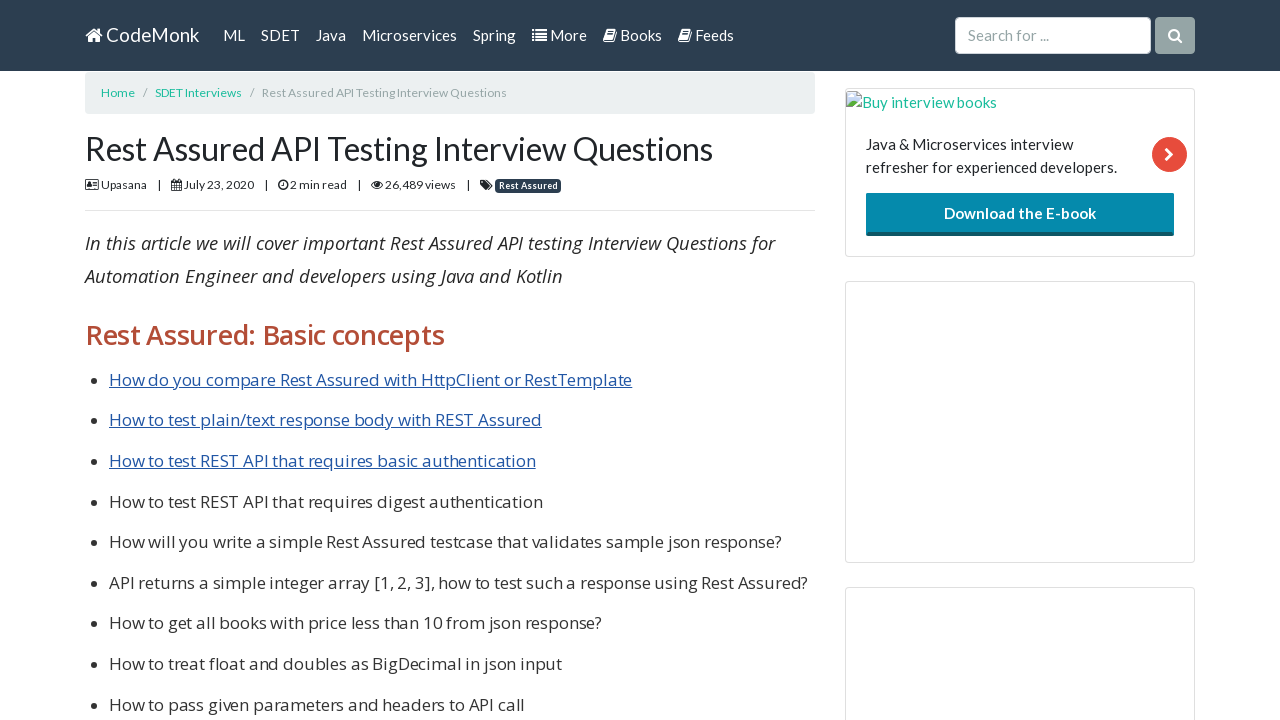

Set viewport size to 400x600
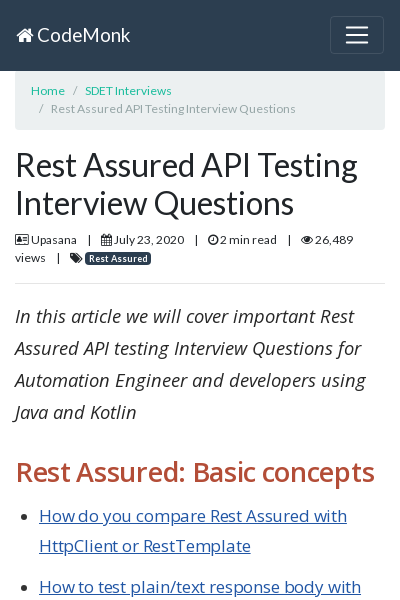

Page content loaded (DOM content ready)
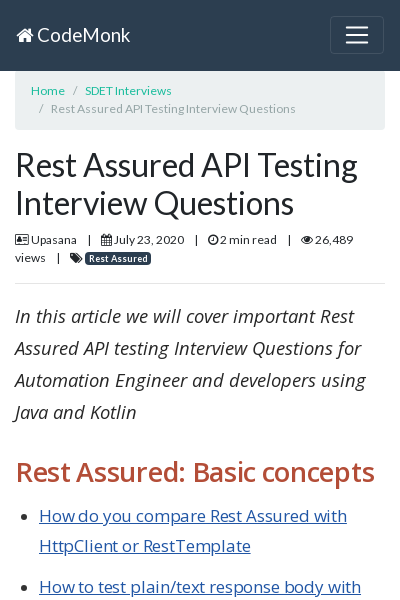

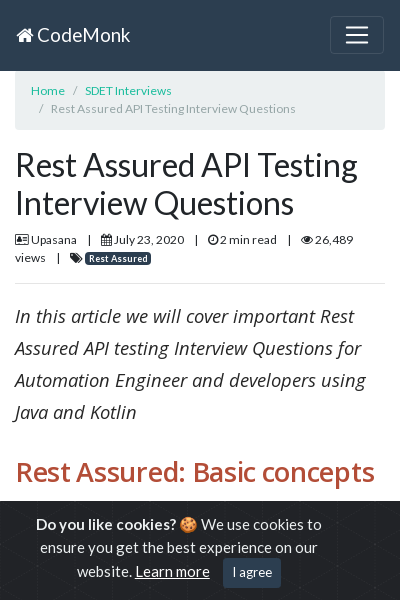